Tests multiple windows functionality by clicking on "Multiple Windows" link, verifying page elements, then clicking "Click Here" to open a new window and switching to it to verify the new window's title.

Starting URL: https://loopcamp.vercel.app/

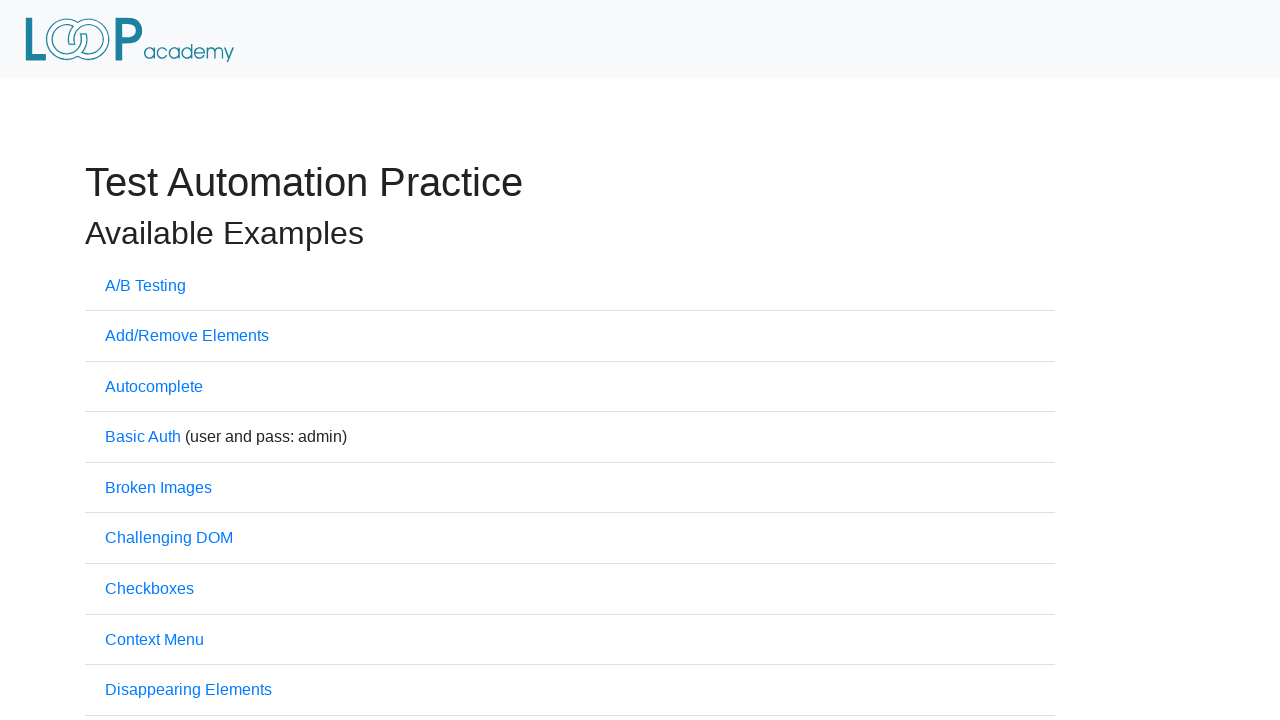

Clicked on 'Multiple Windows' link at (168, 360) on xpath=//a[text()='Multiple Windows']
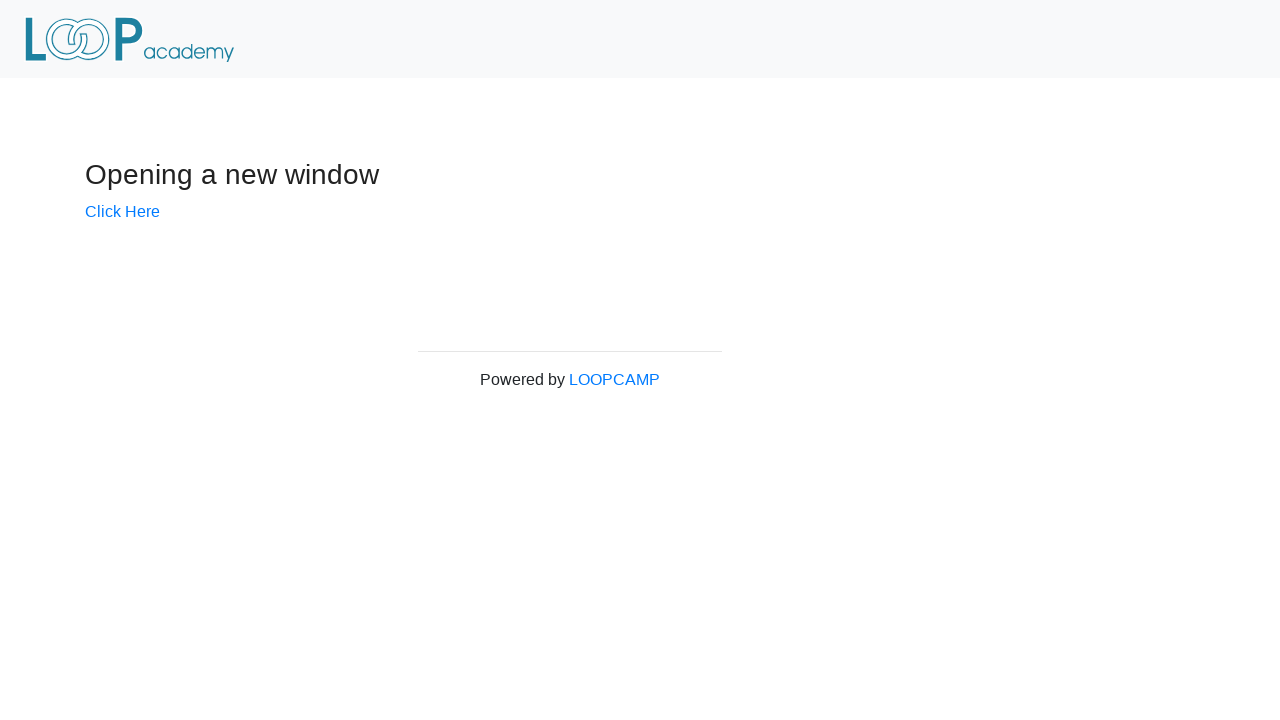

Verified 'Powered by' text is visible on page
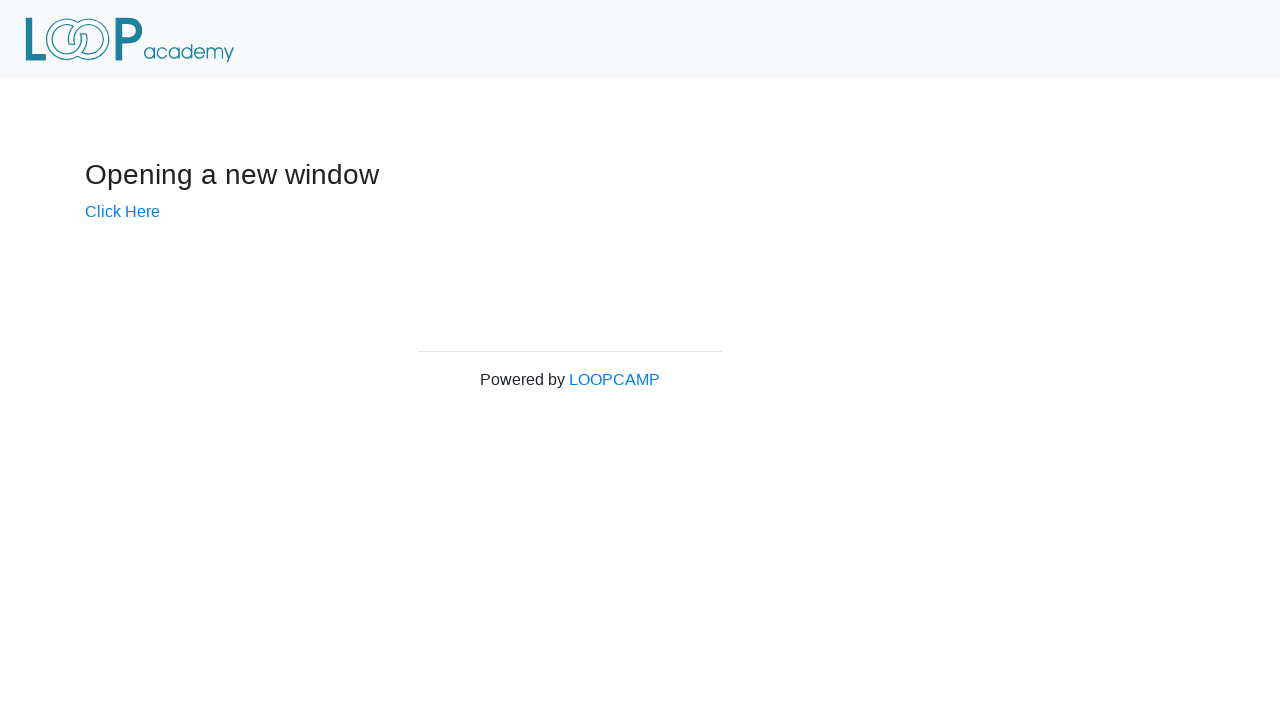

Verified 'LOOPCAMP' link is visible on page
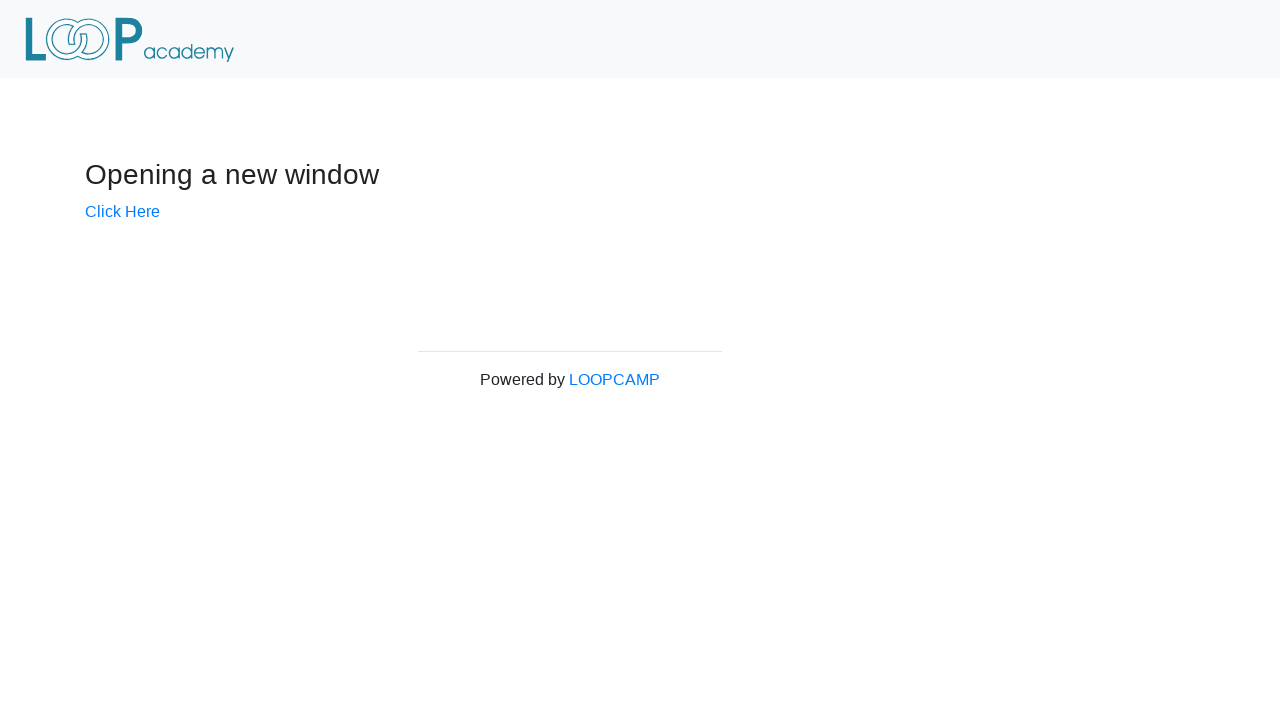

Verified page title is 'Windows'
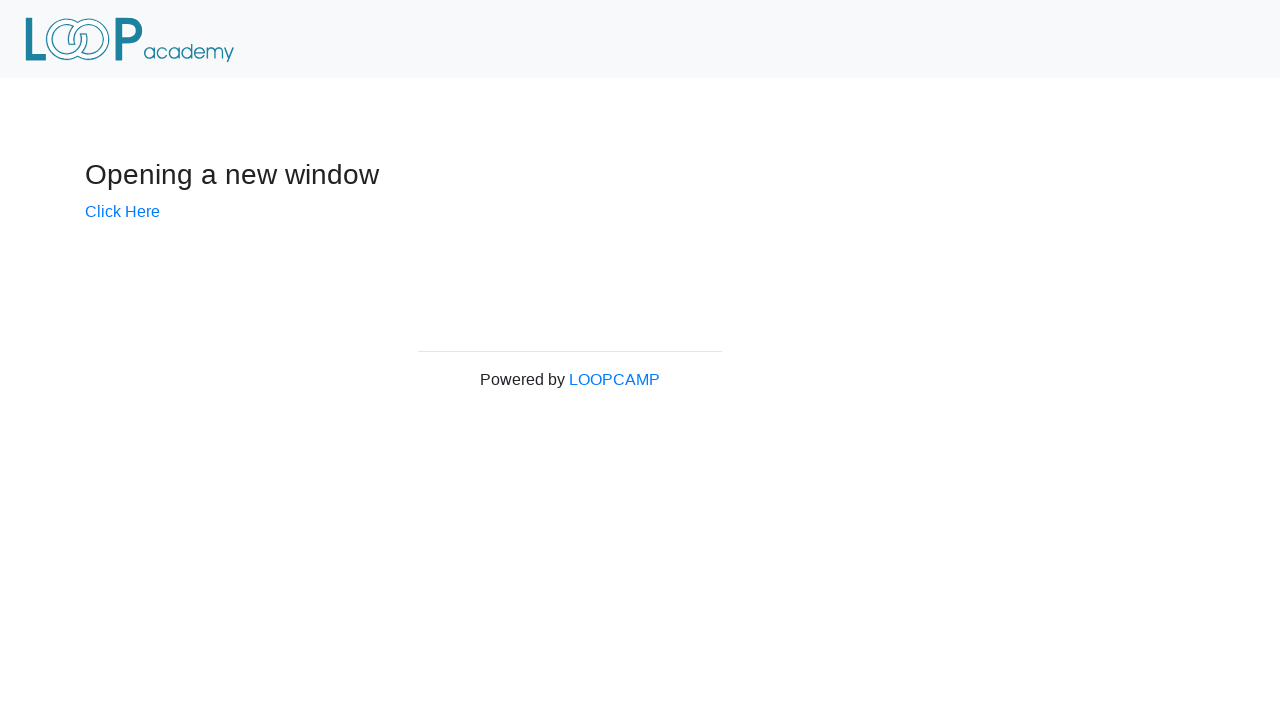

Clicked 'Click Here' link to open new window at (122, 211) on xpath=//a[@href='windows/new.html']
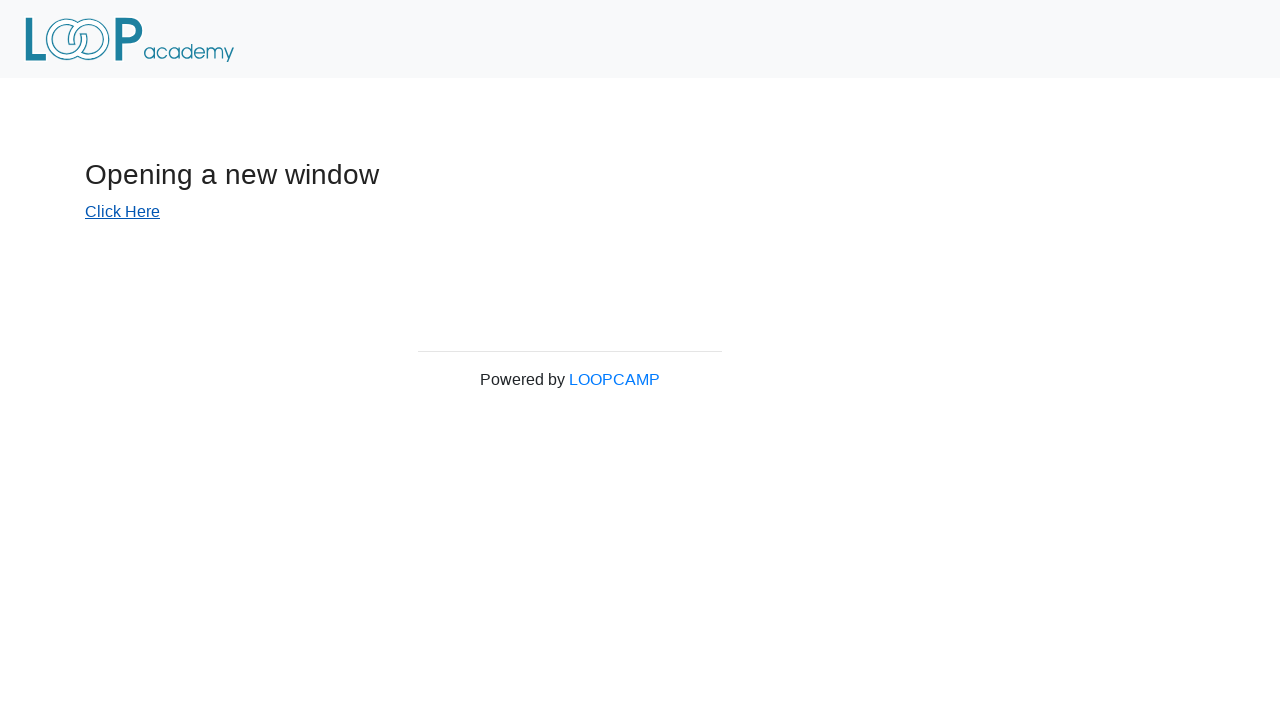

Switched to newly opened window
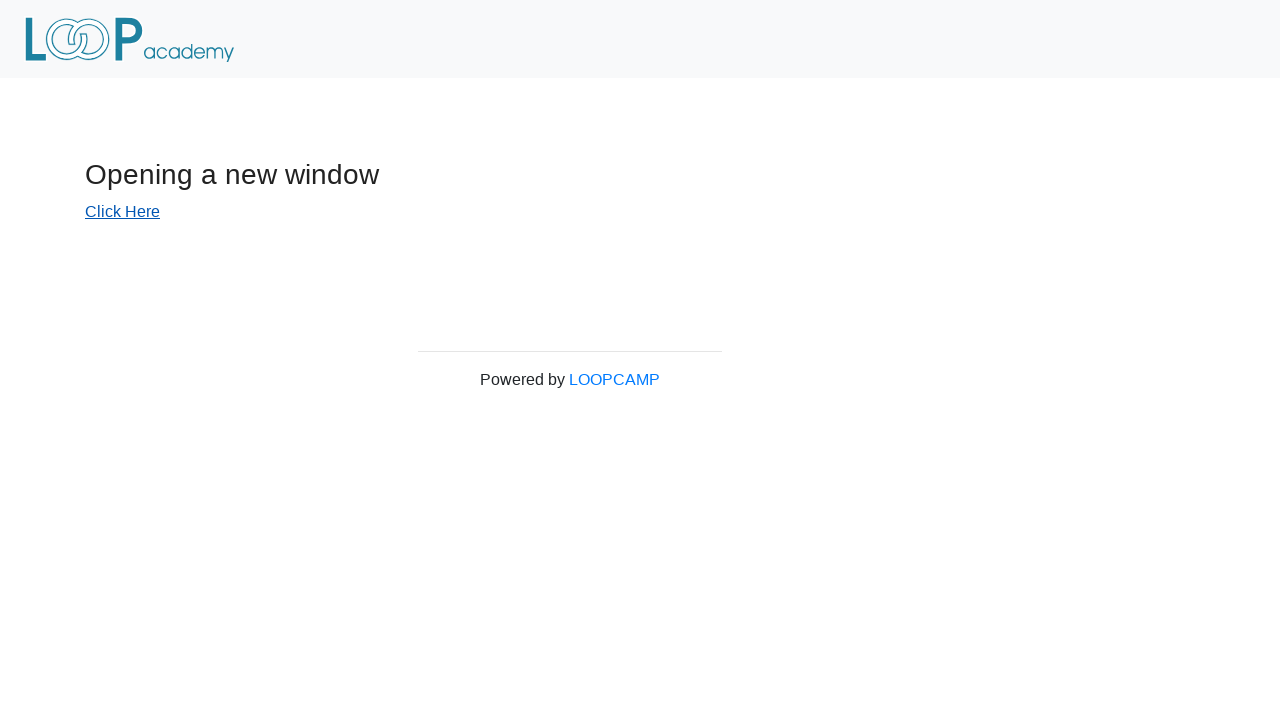

New window page loaded completely
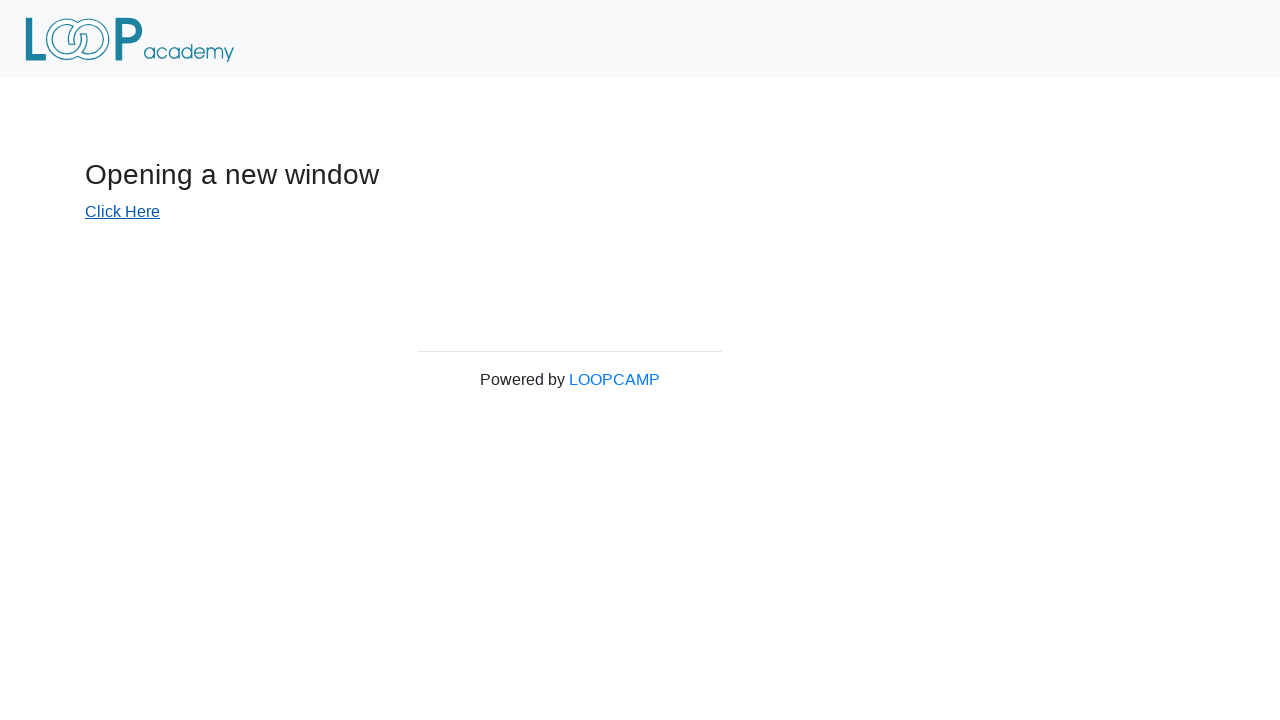

Verified new window title is 'New Window'
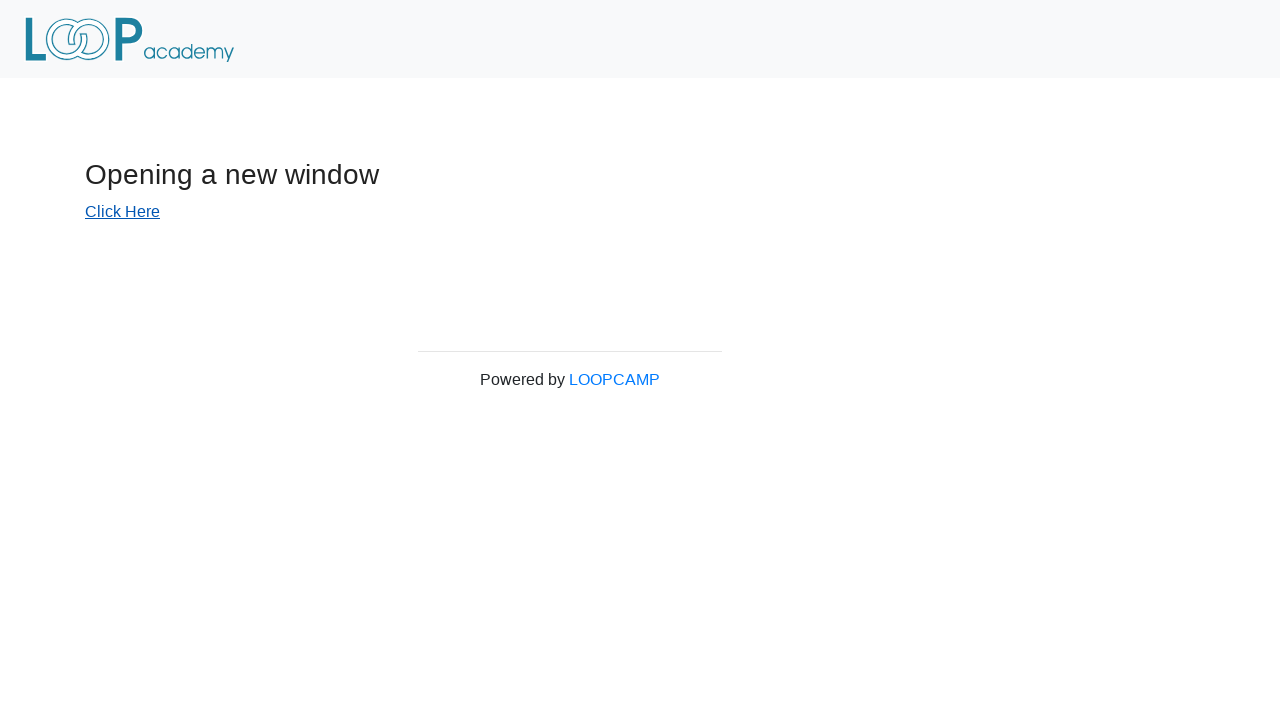

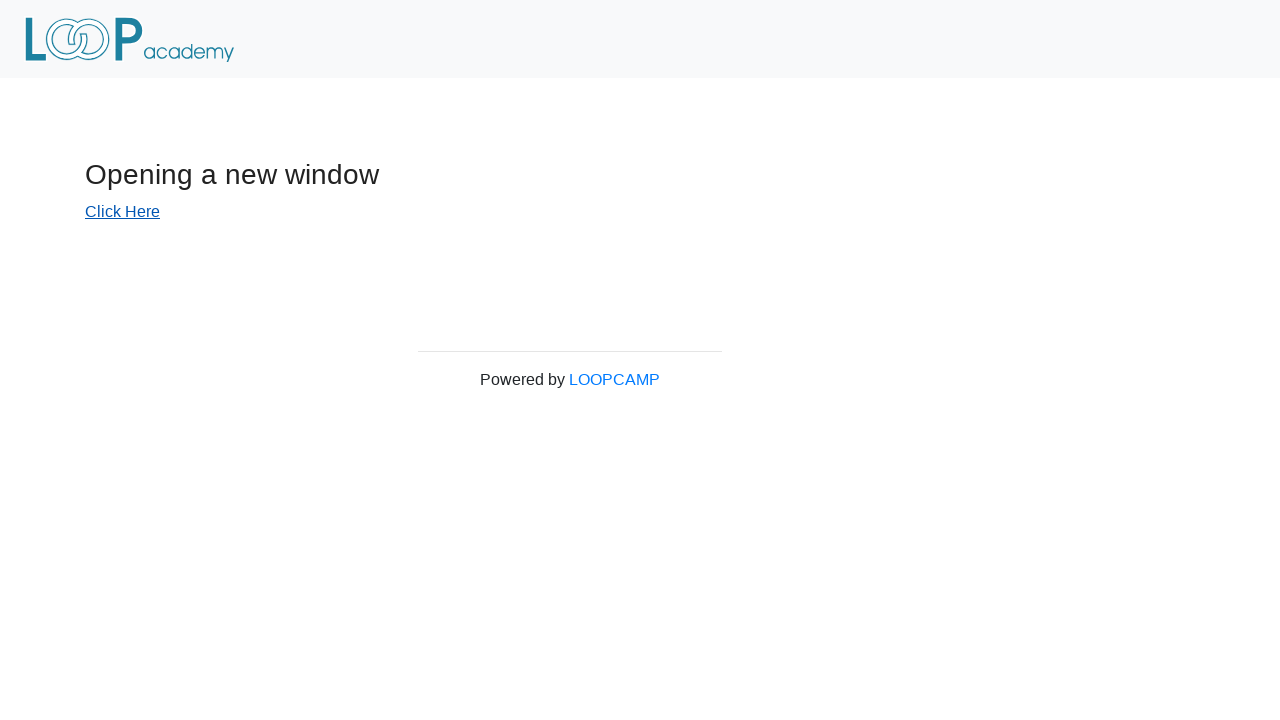